Tests AJAX data loading by clicking a button and waiting for the success message to appear after an AJAX request

Starting URL: http://uitestingplayground.com/

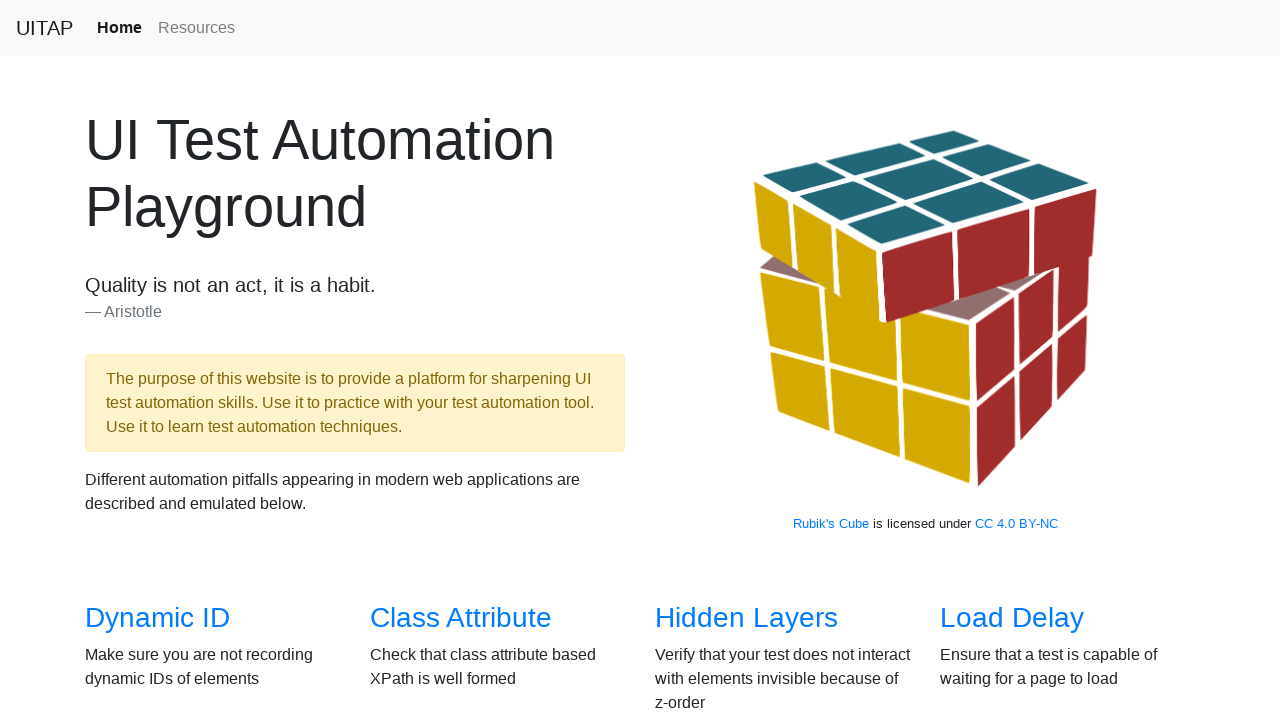

Clicked on AJAX Data link to navigate to test page at (154, 360) on a:has-text("AJAX Data")
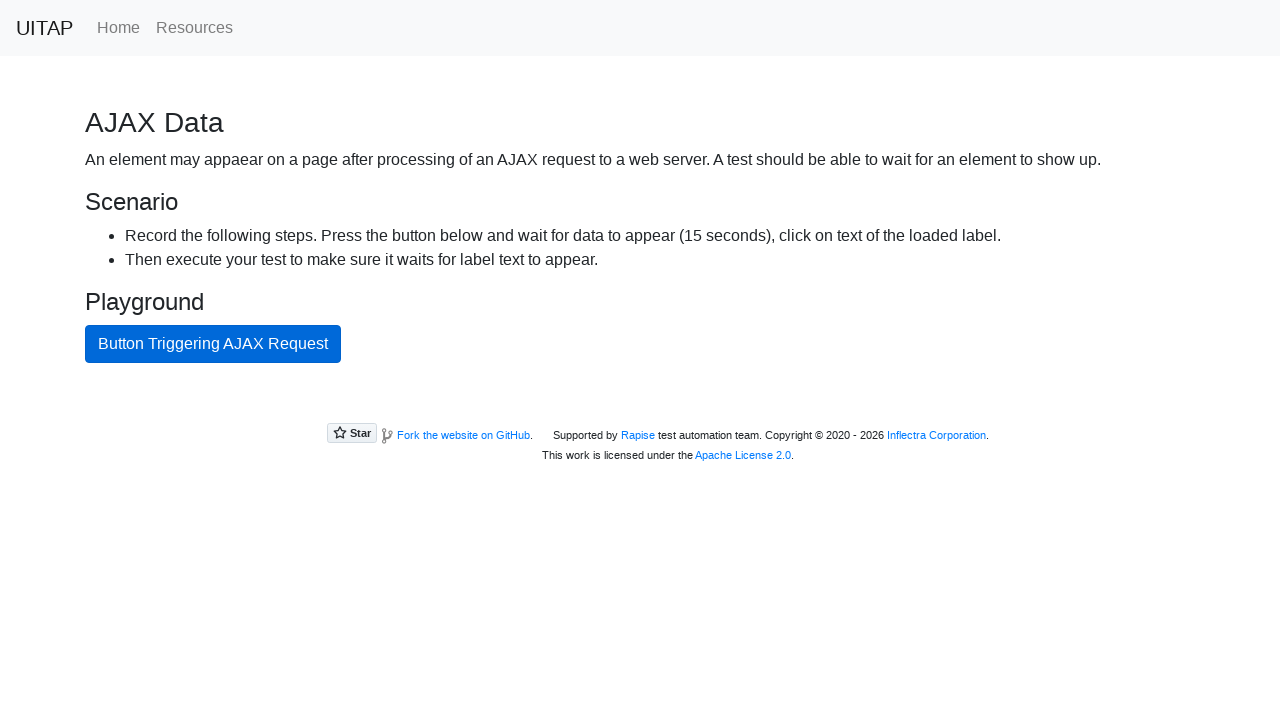

Clicked AJAX button to trigger data loading request at (213, 344) on #ajaxButton
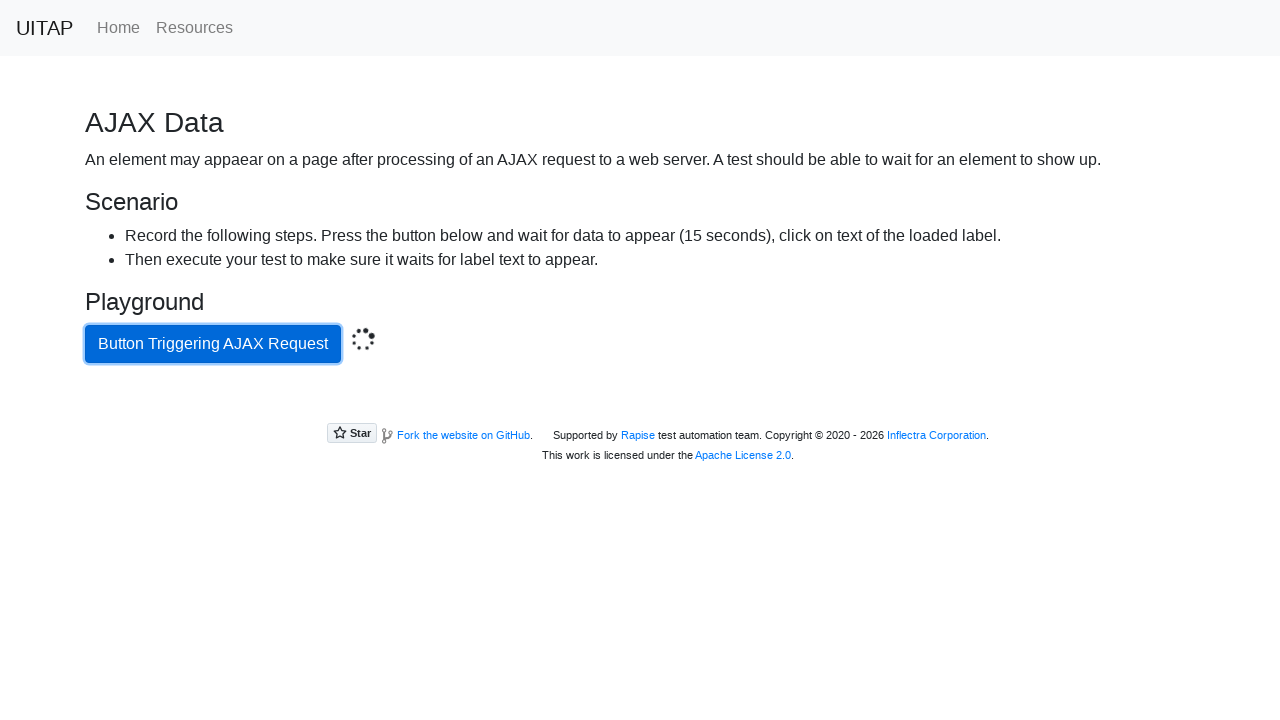

AJAX success message appeared after data loaded
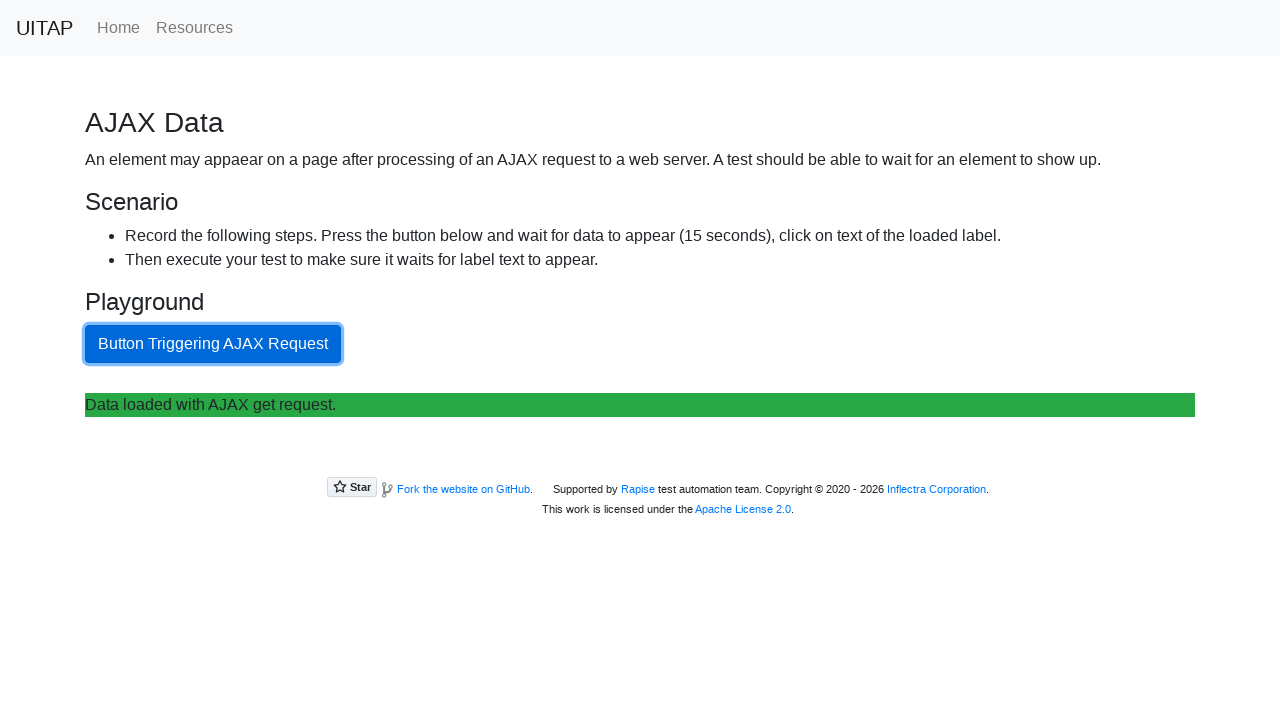

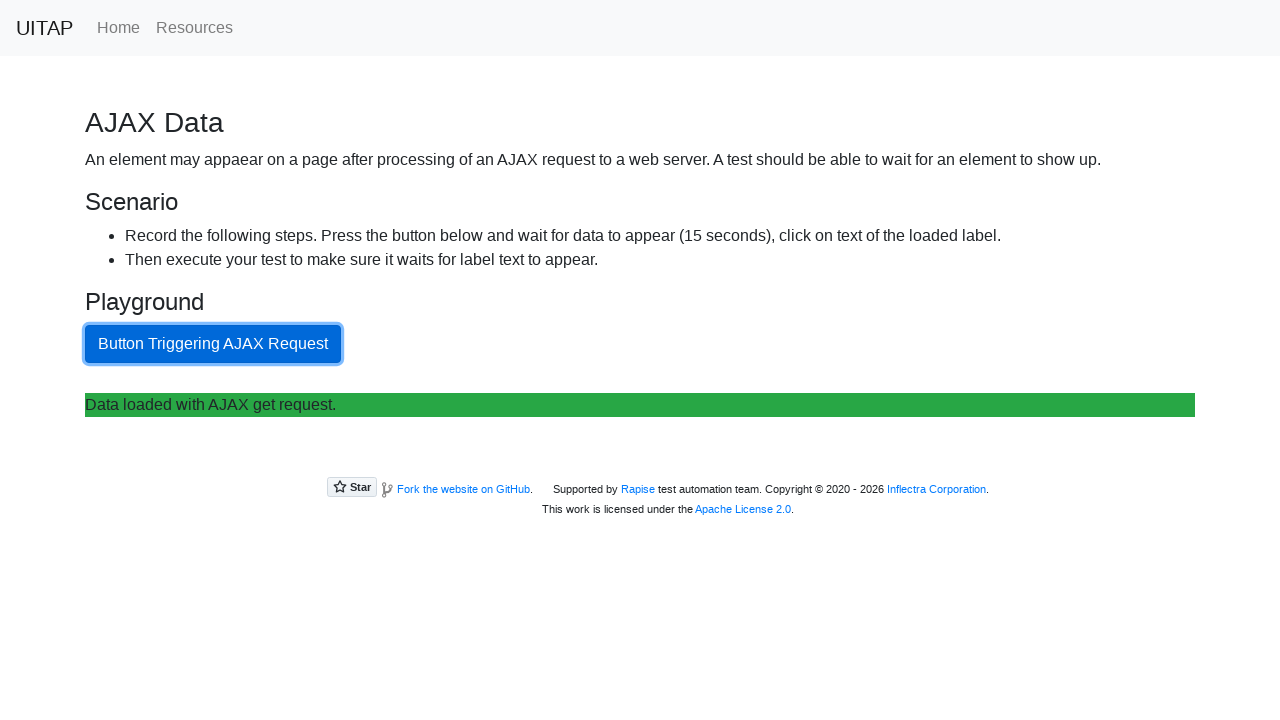